Tests that the price dropdown on cars.com contains expected price options in the correct order

Starting URL: https://www.cars.com/

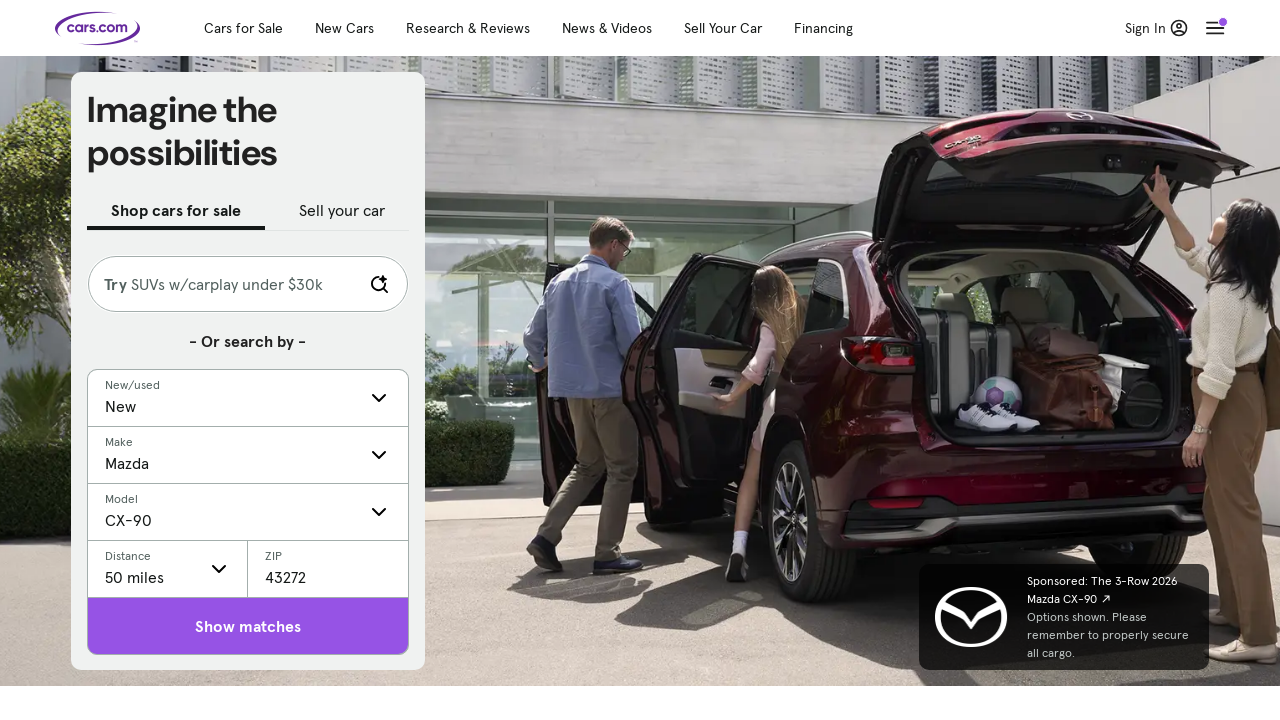

Located the max price dropdown element
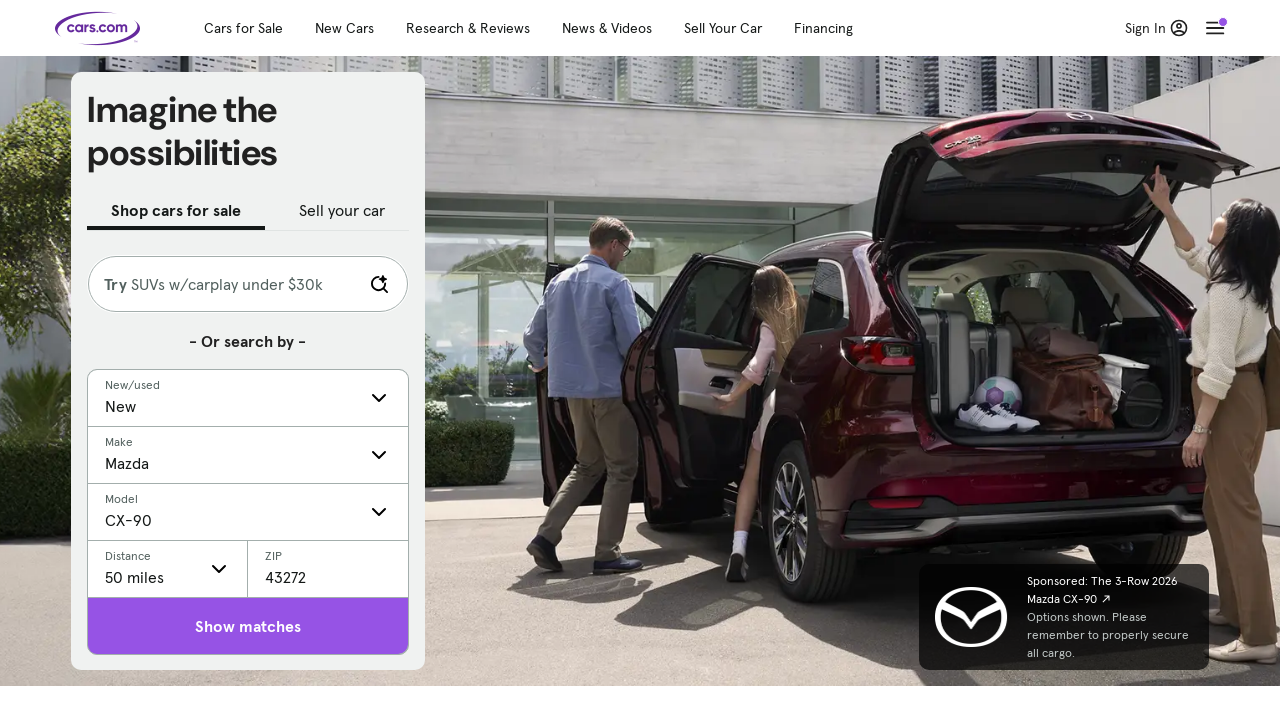

Retrieved all price dropdown option text contents
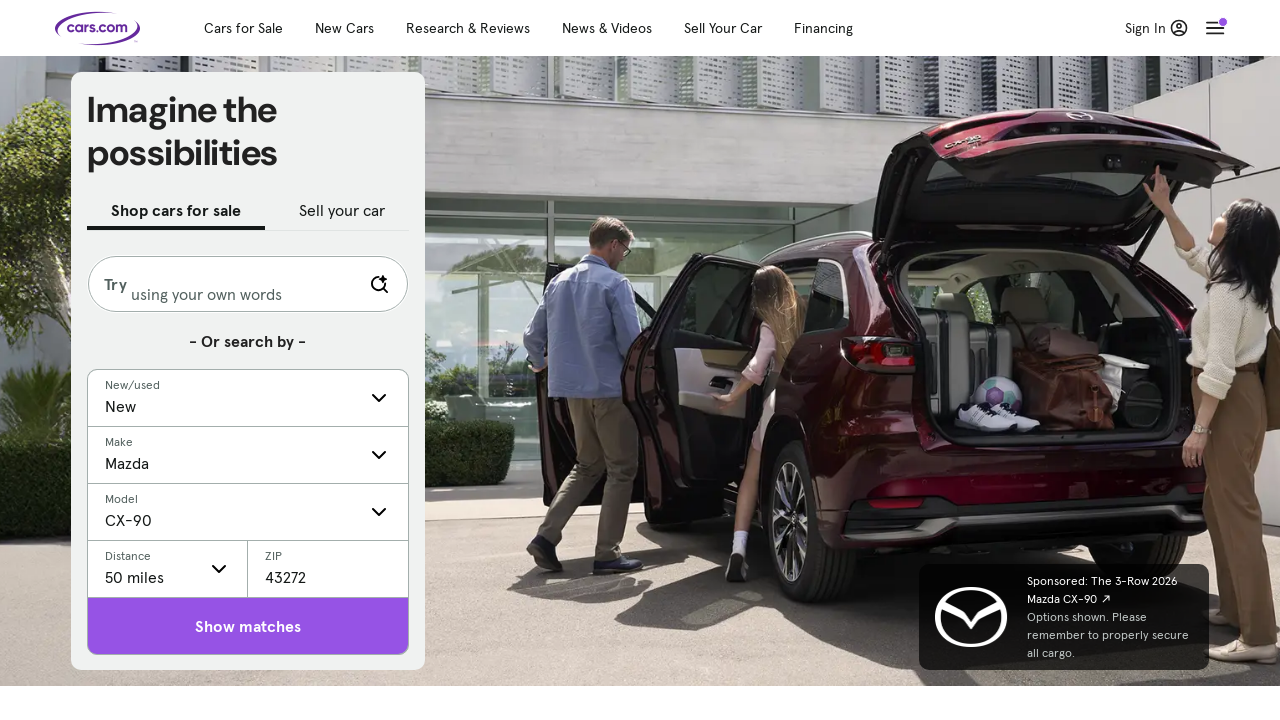

Extracted first three price options from dropdown
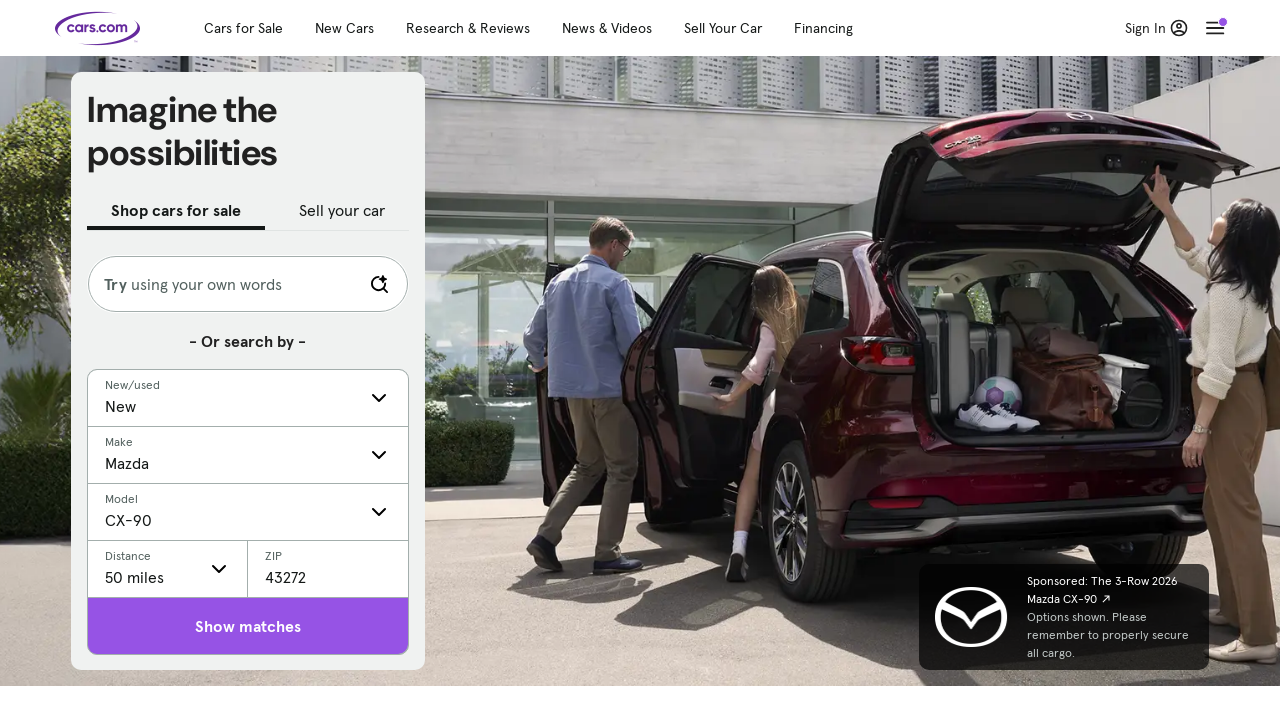

Price options mismatch detected - Expected: ['No max price', '$2,000', '$4,000'], Got: []
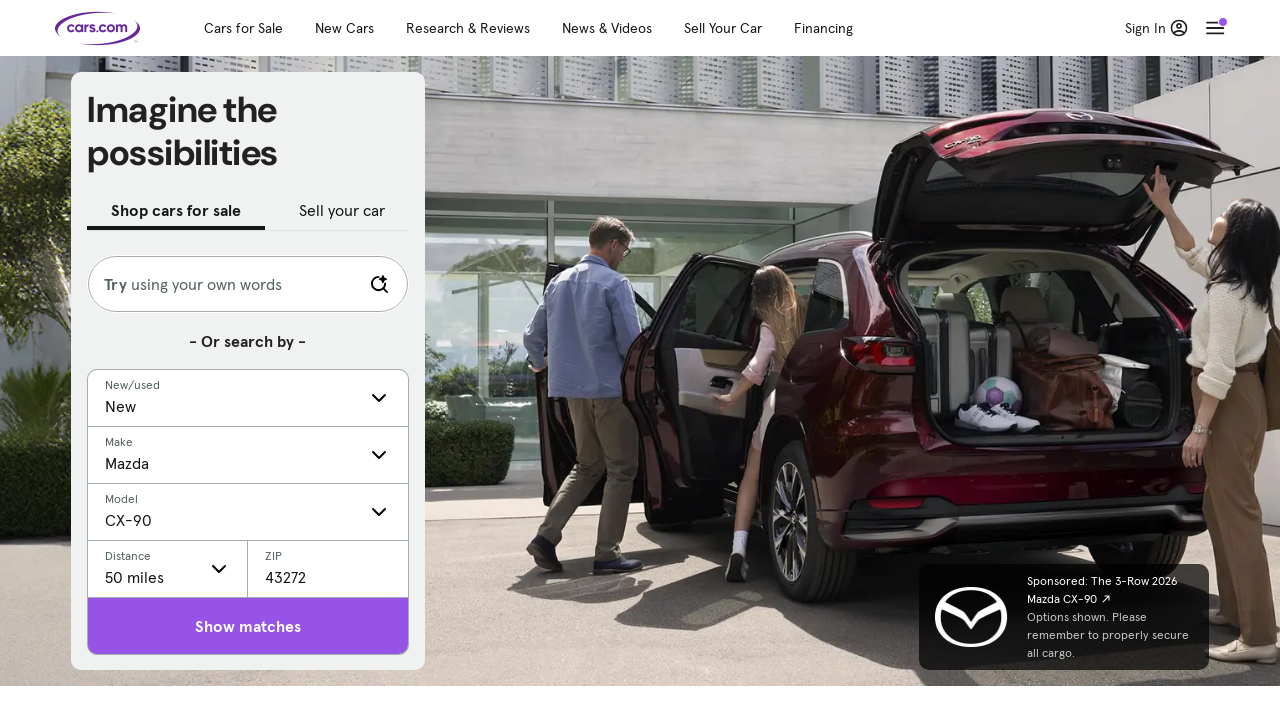

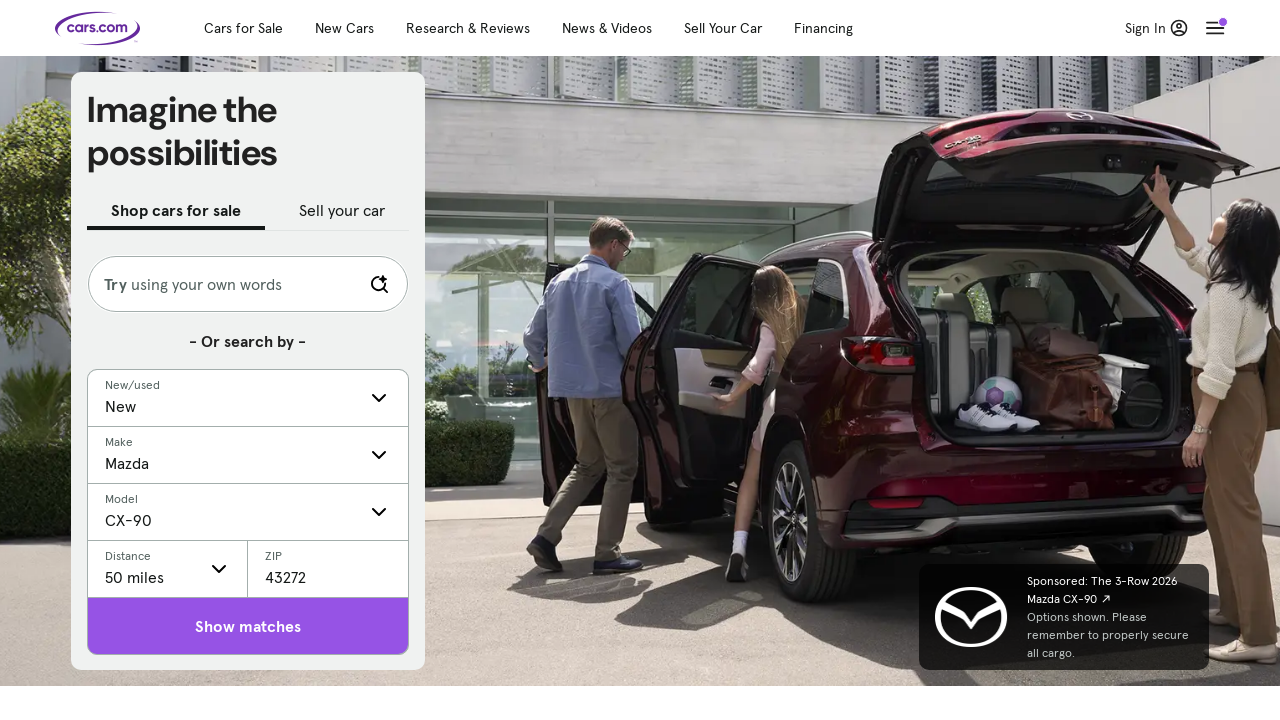